Tests an explicit wait scenario by waiting for a house price to drop to $100, then clicking Book, solving a math formula (log of abs of 12*sin(x)), entering the answer, and submitting.

Starting URL: http://suninjuly.github.io/explicit_wait2.html

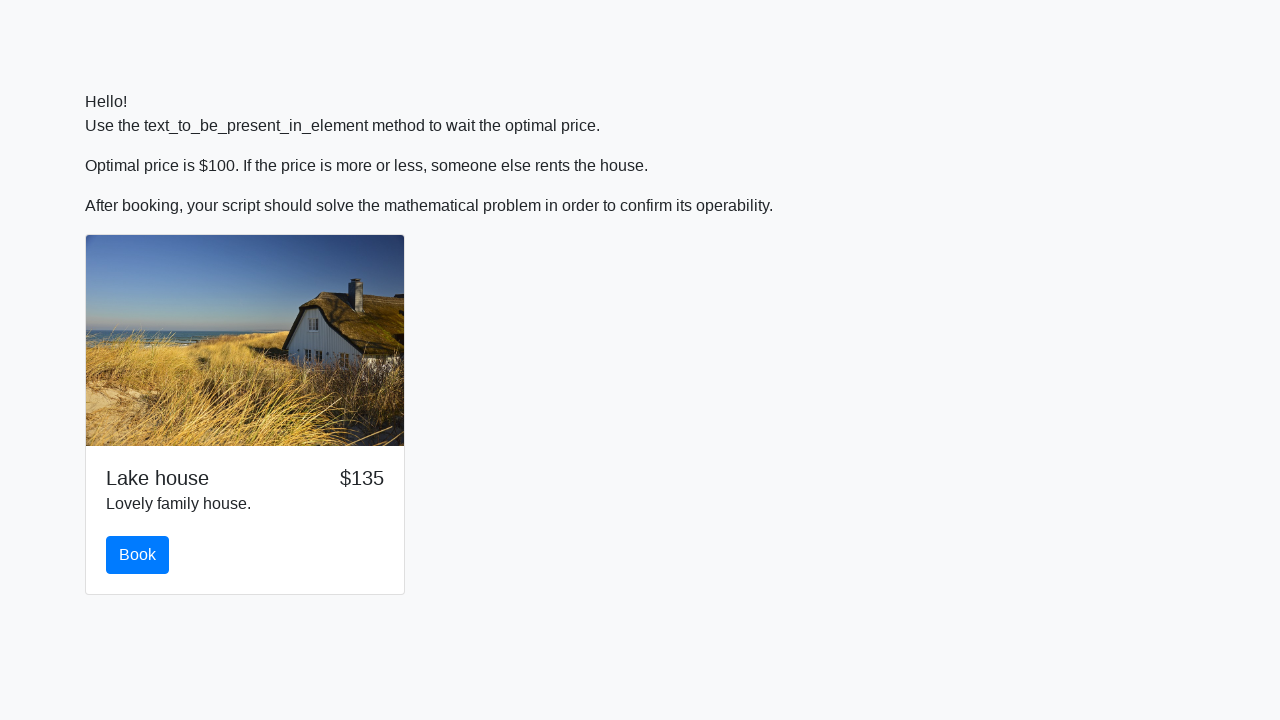

Waited for house price to drop to $100
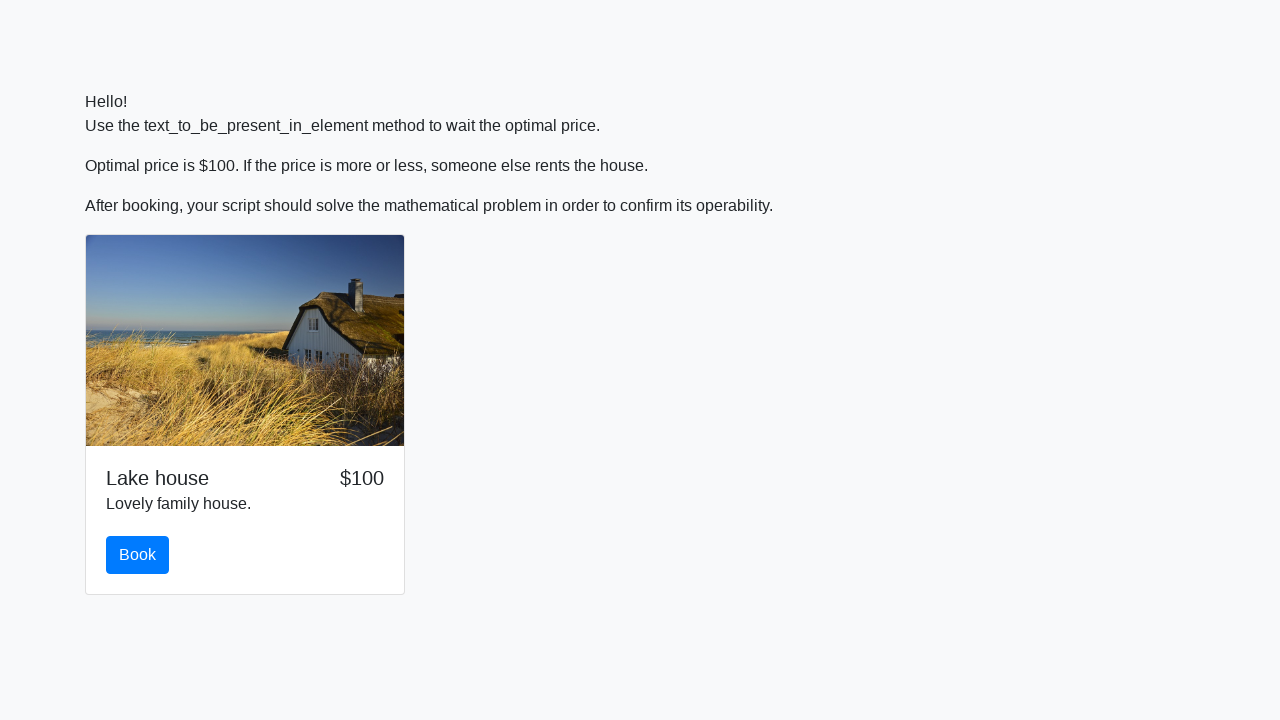

Clicked Book button at (138, 555) on #book
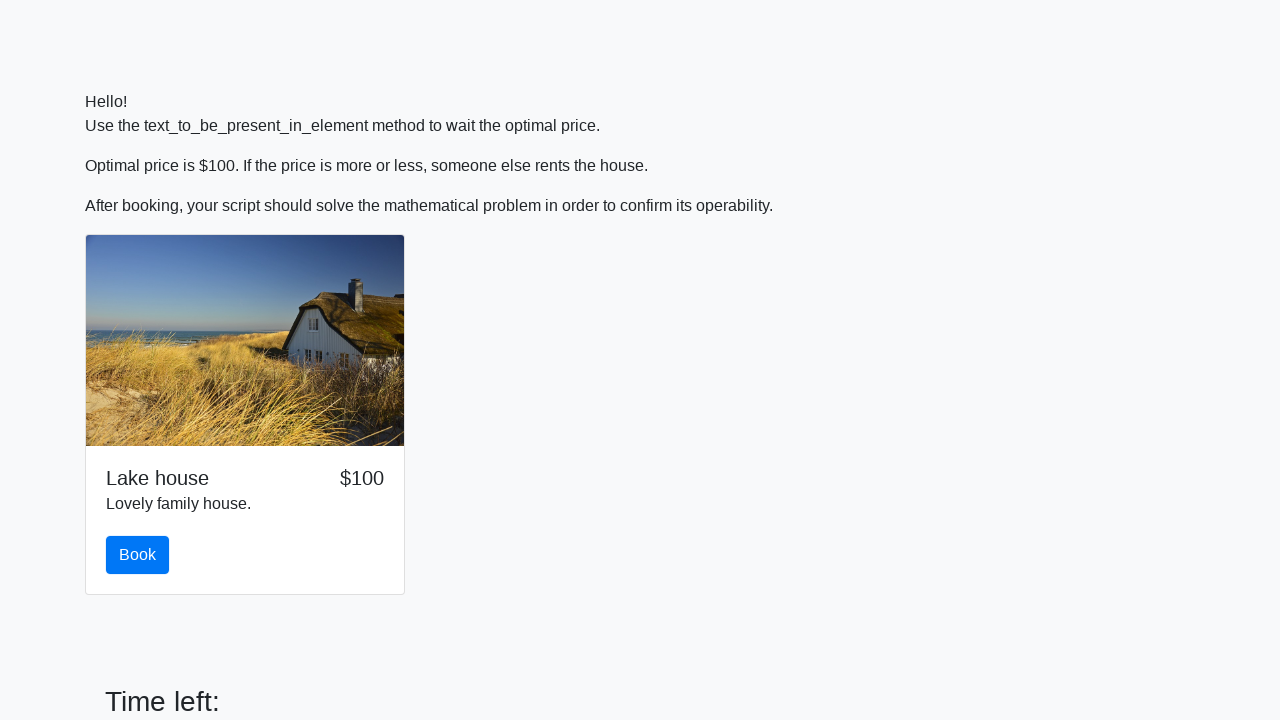

Retrieved input value for math formula
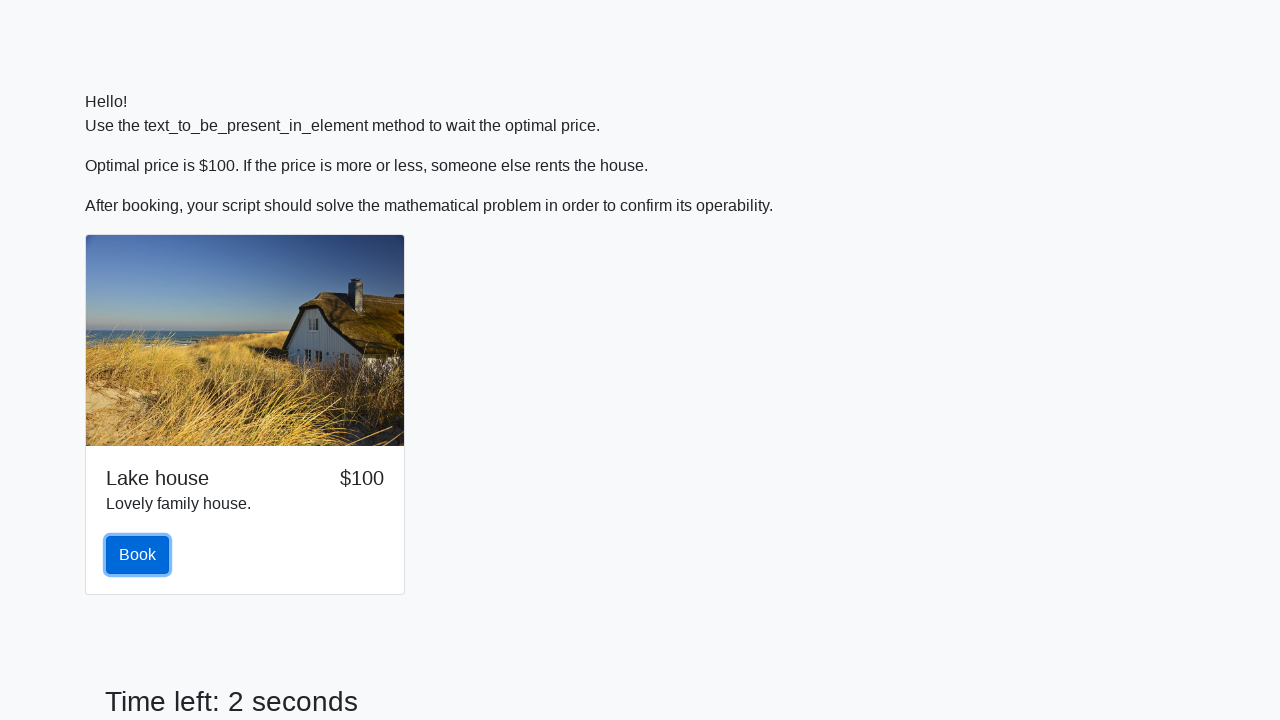

Parsed input value as integer: 657
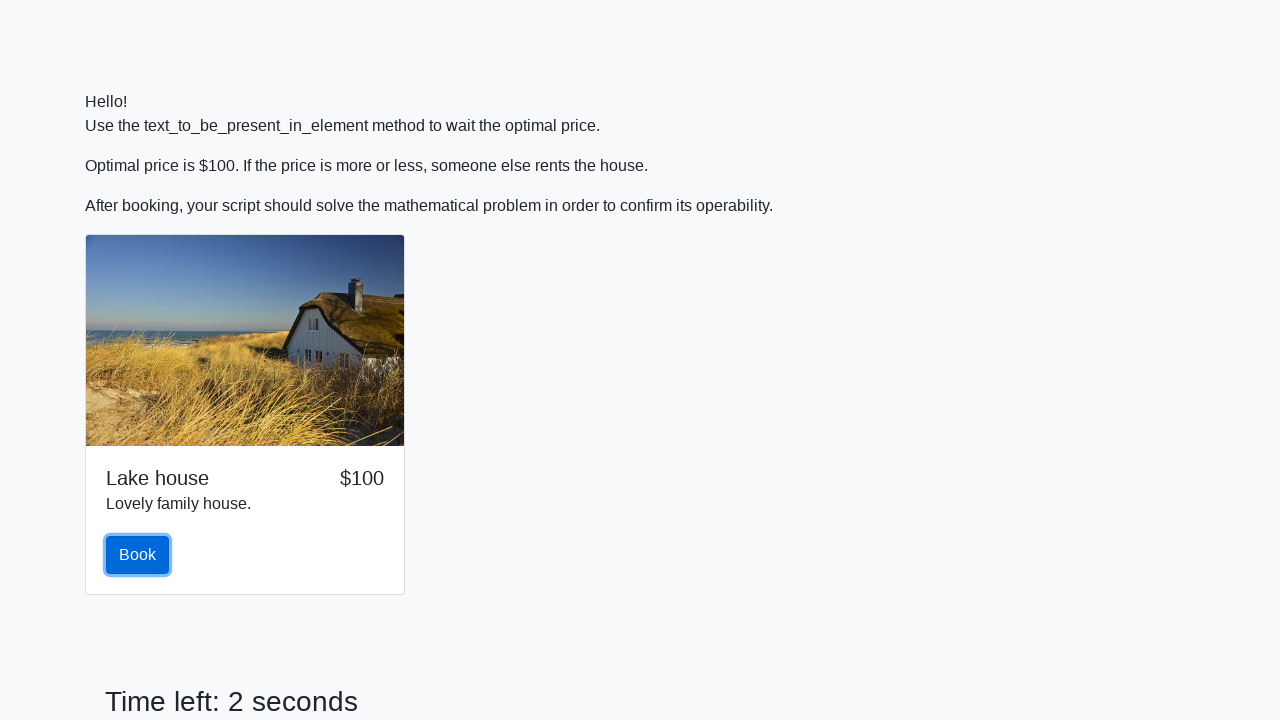

Calculated math formula log(abs(12*sin(657))) = 1.5585163675762297
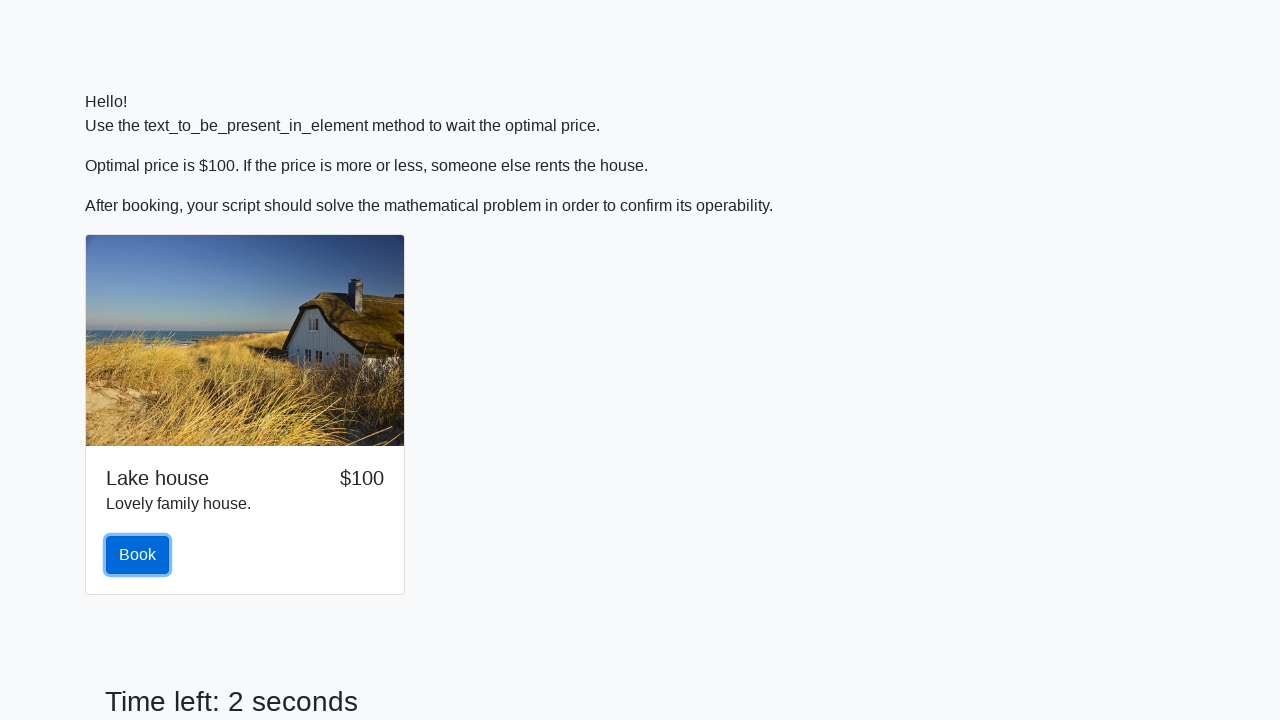

Filled answer field with calculated result: 1.5585163675762297 on #answer
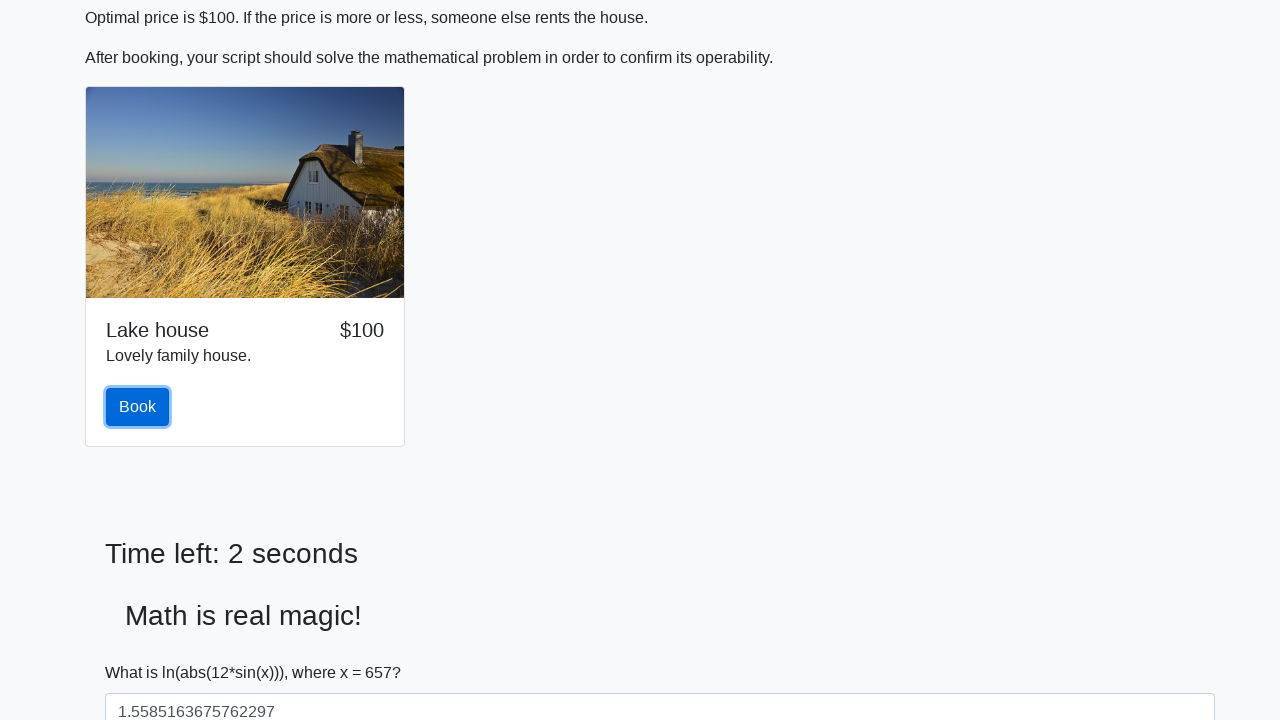

Clicked solve/submit button at (143, 651) on #solve
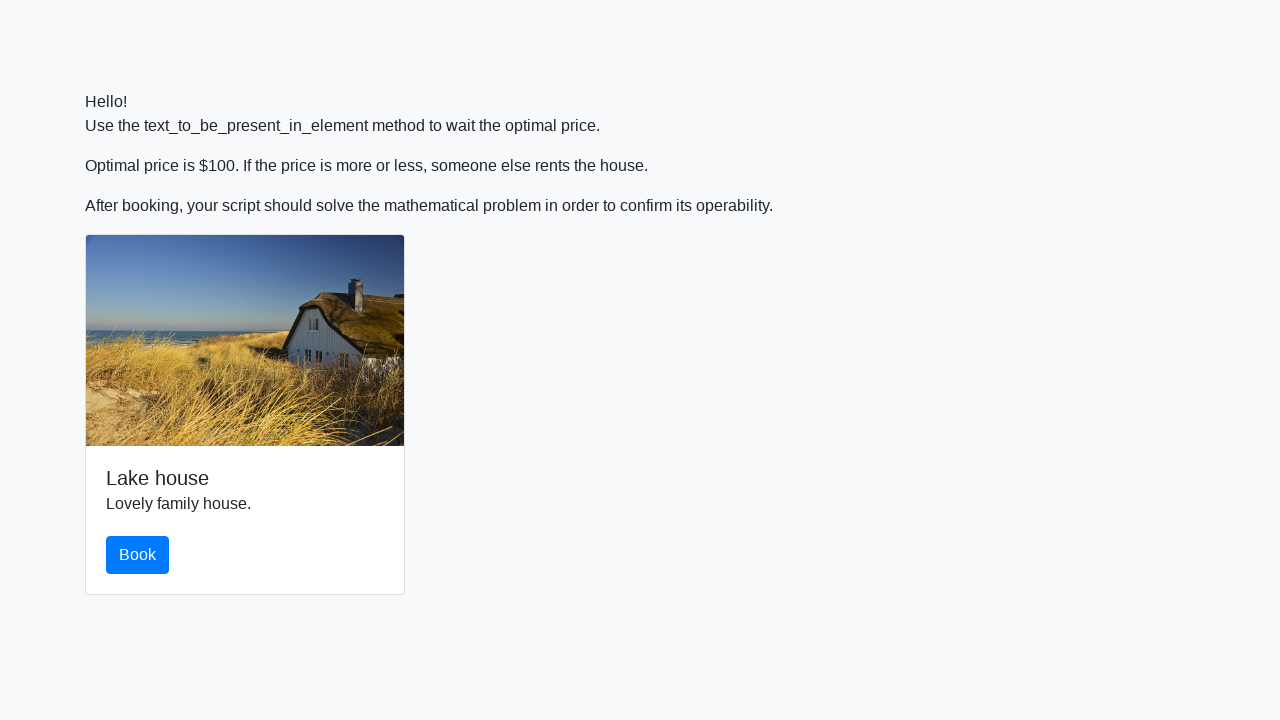

Waited 1 second for alert to appear
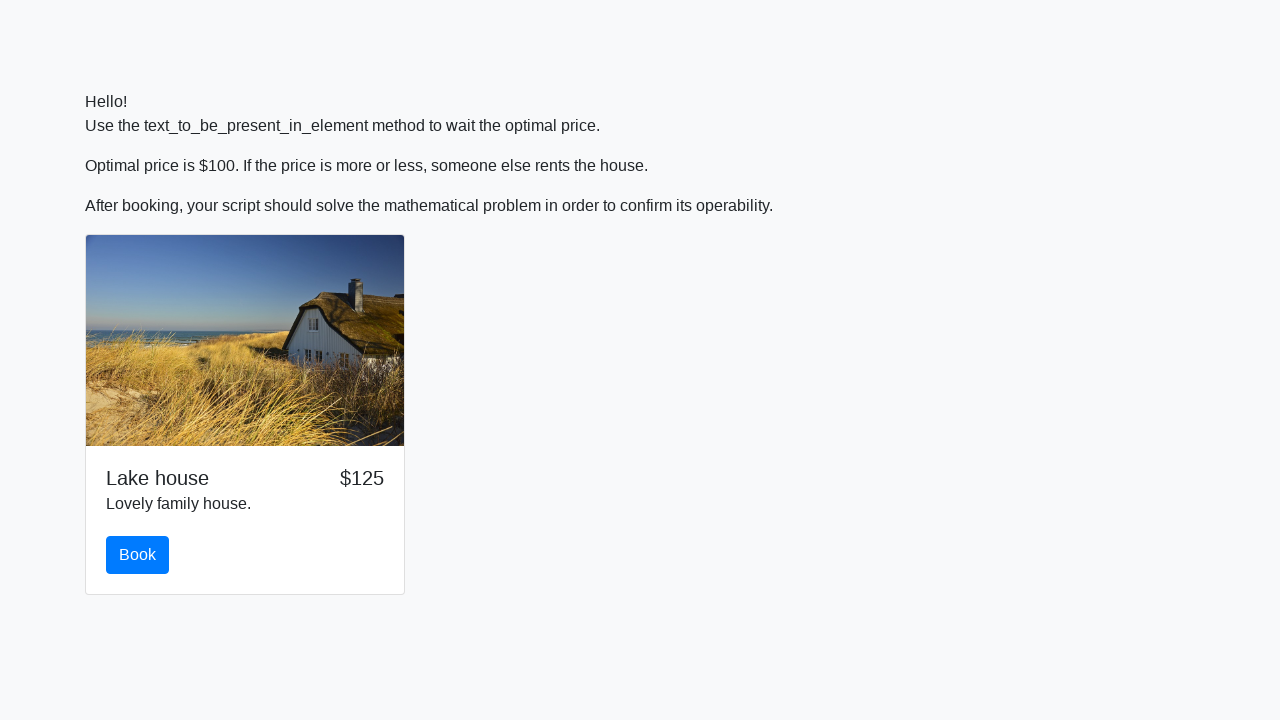

Evaluated alert text from page
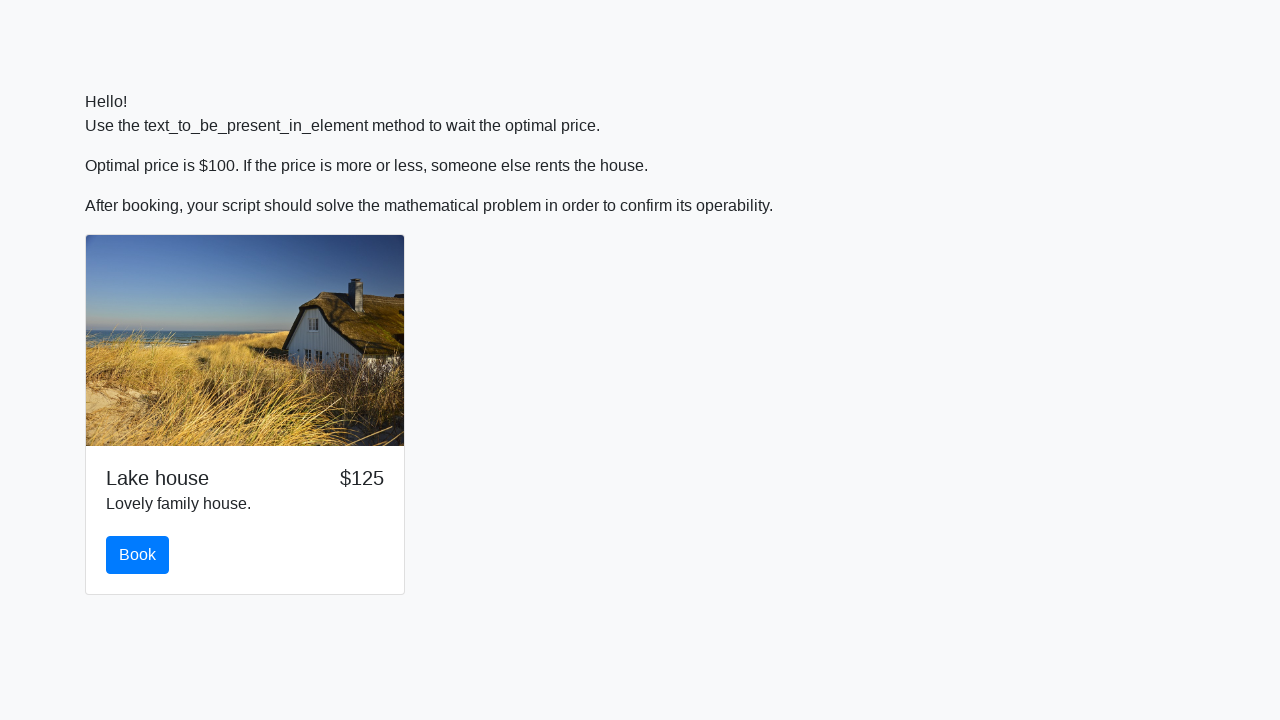

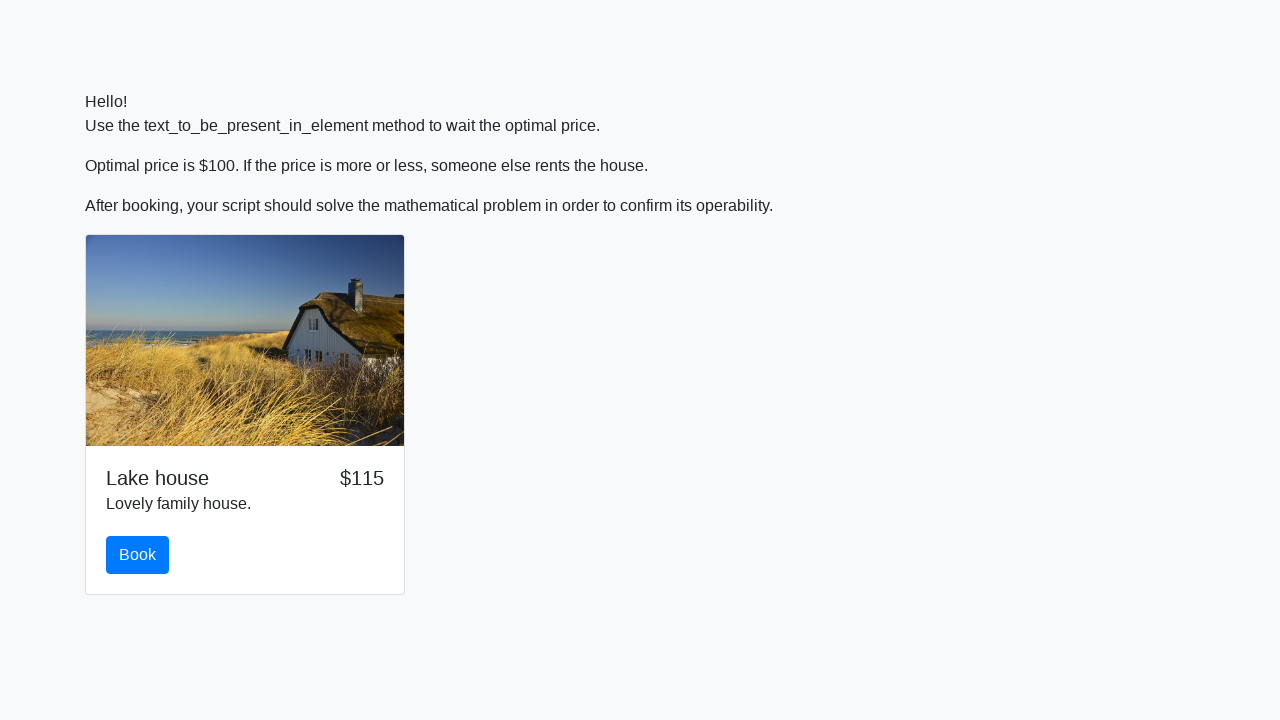